Tests handling of HTML tables by scrolling down the page and locating table row data elements

Starting URL: https://testautomationpractice.blogspot.com/

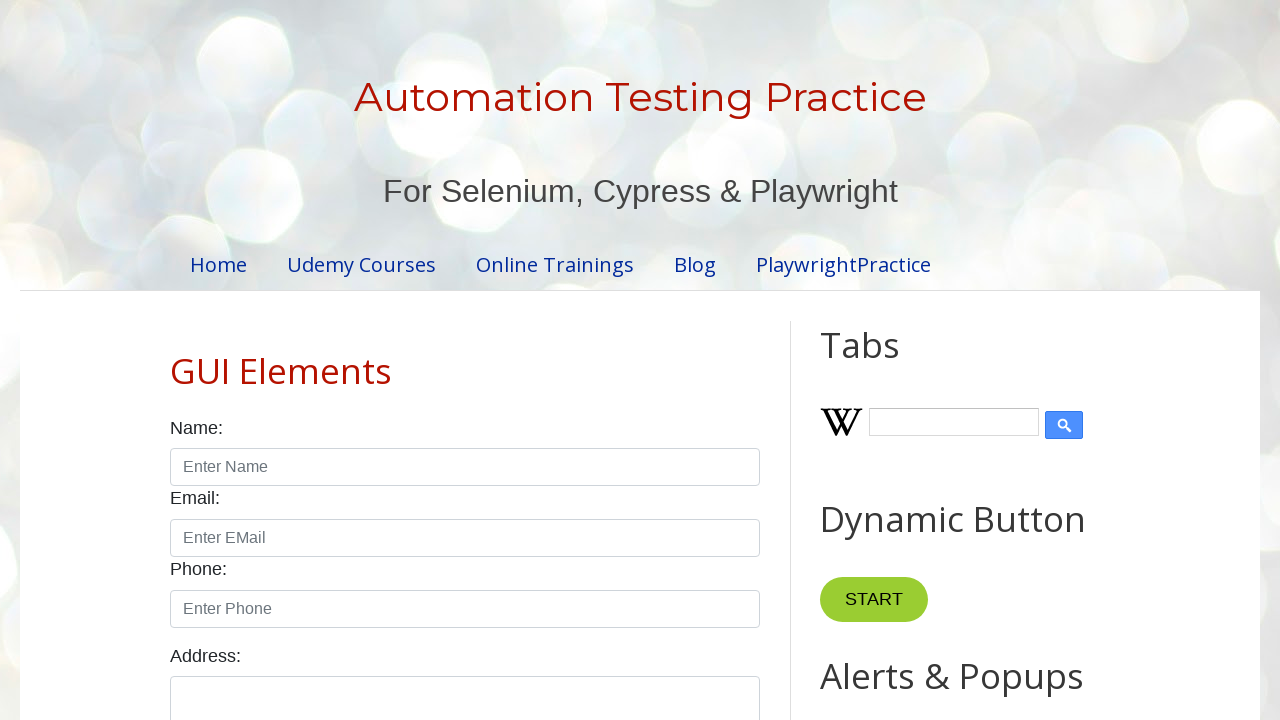

Scrolled down the page by 1800 pixels to view the table
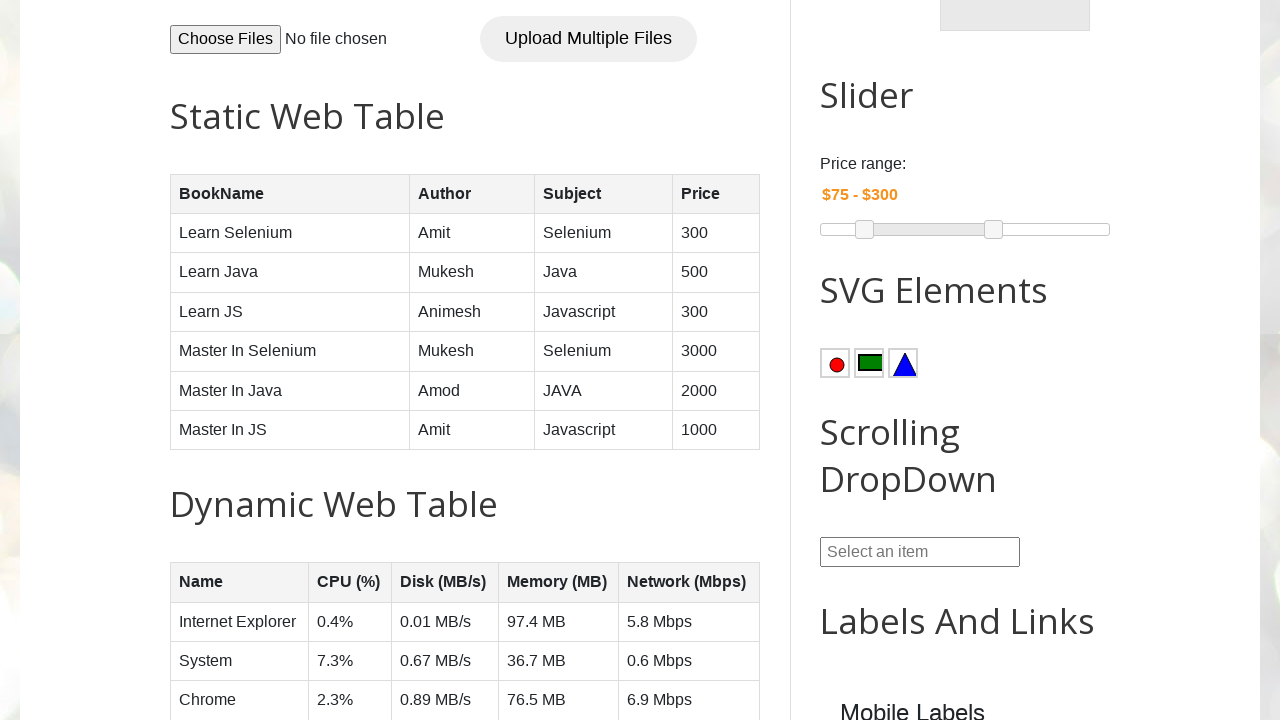

Waited for table row 5 cell to be present in the DOM
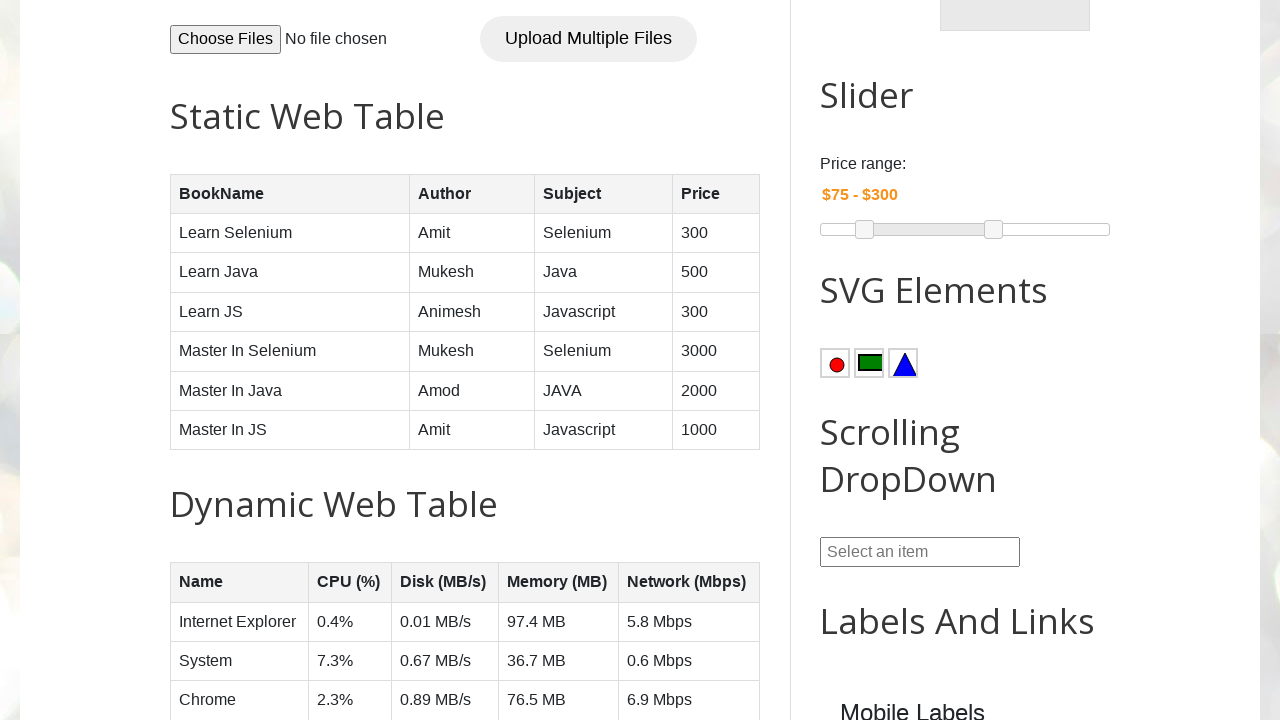

Verified that the first cell in table row 5 is visible
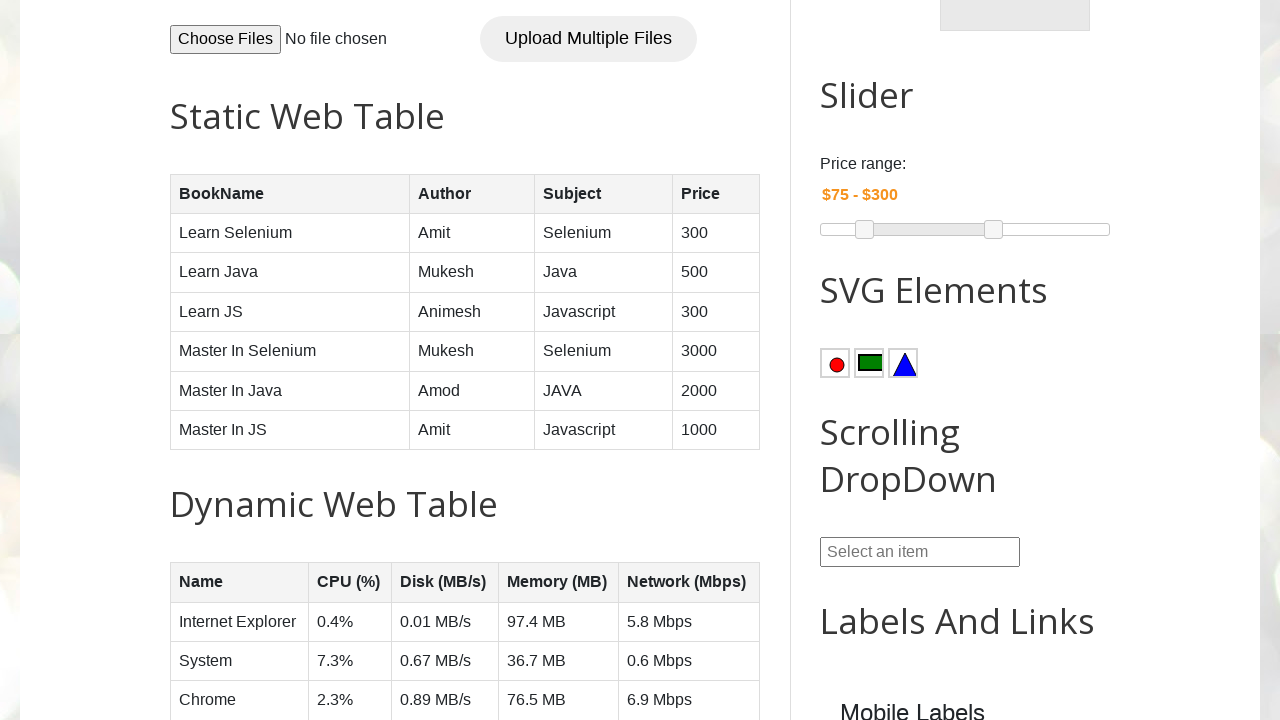

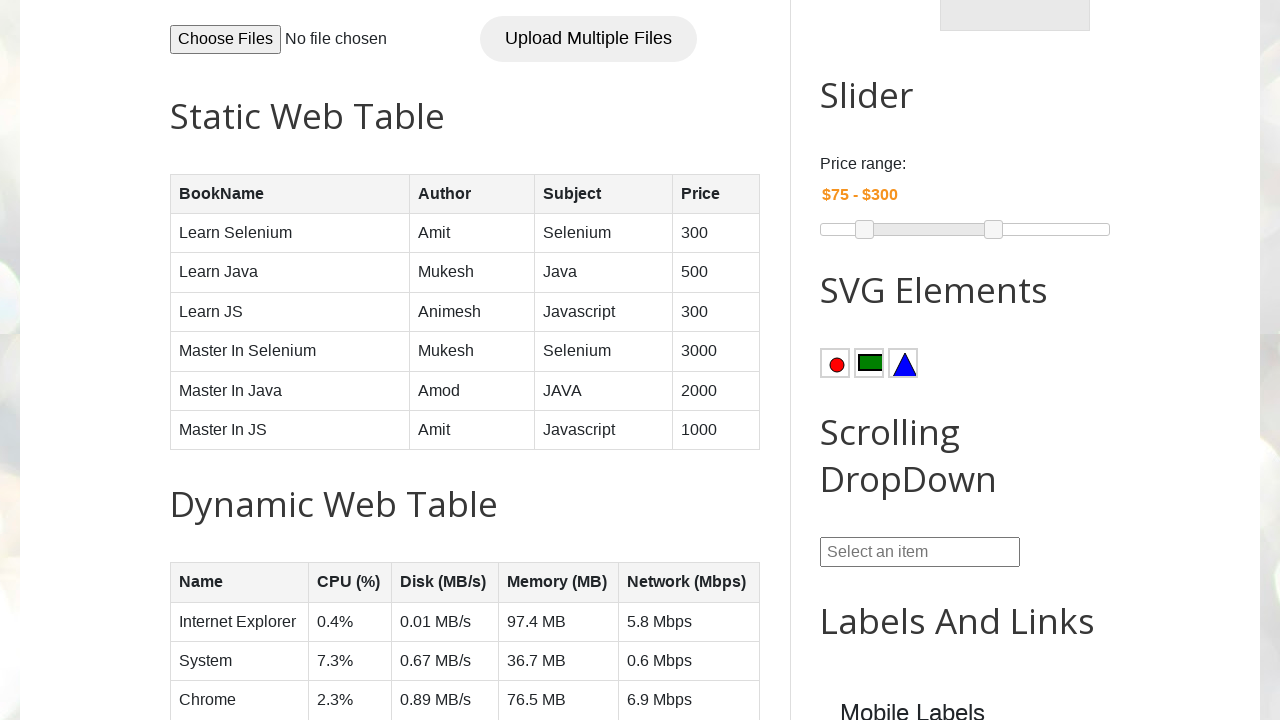